Tests mouse right-click (context click) functionality on a demo page by right-clicking on a designated element to trigger a context menu

Starting URL: https://swisnl.github.io/jQuery-contextMenu/demo.html

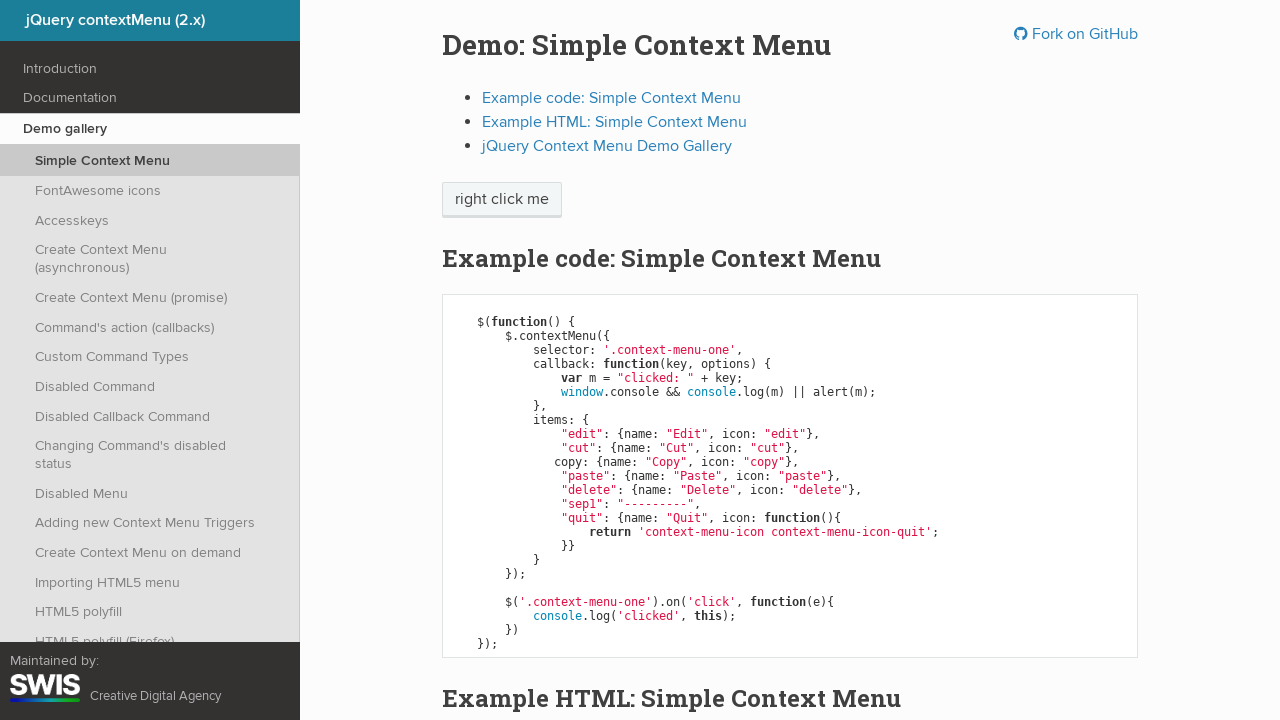

Navigated to jQuery contextMenu demo page
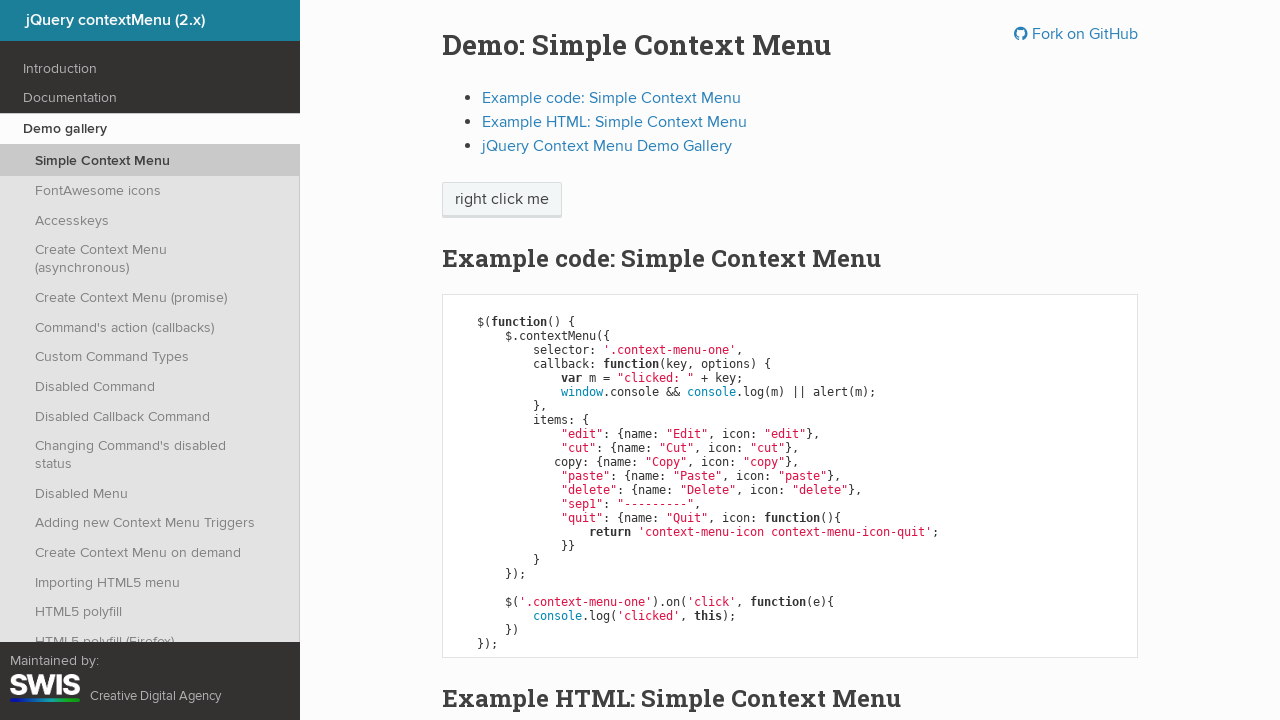

Right-clicked on 'right click me' element to trigger context menu at (502, 200) on internal:text="right click me"s
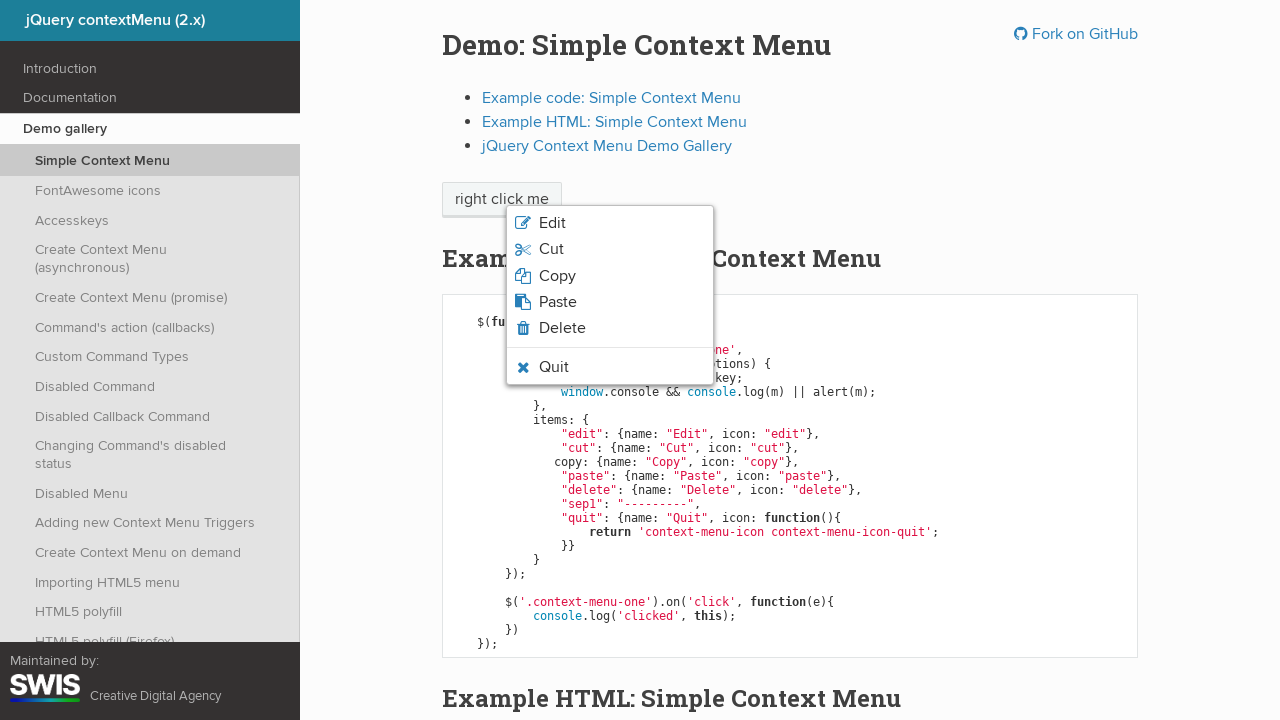

Context menu appeared and loaded
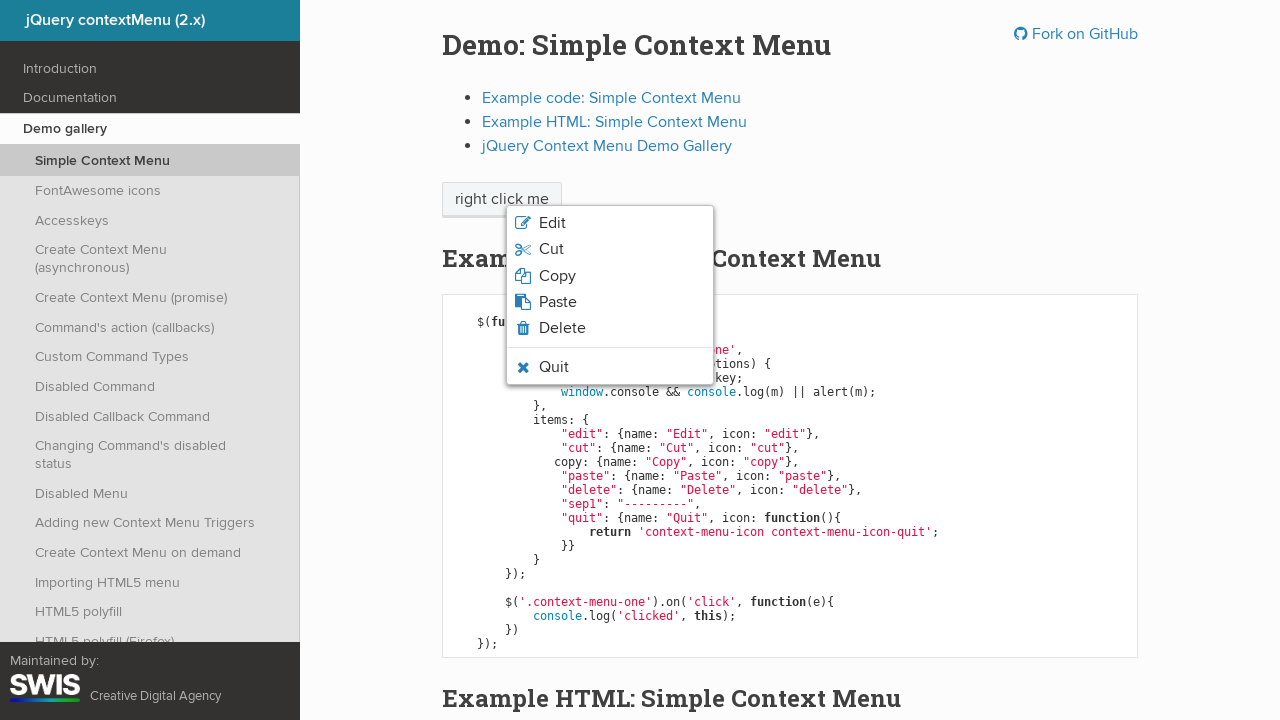

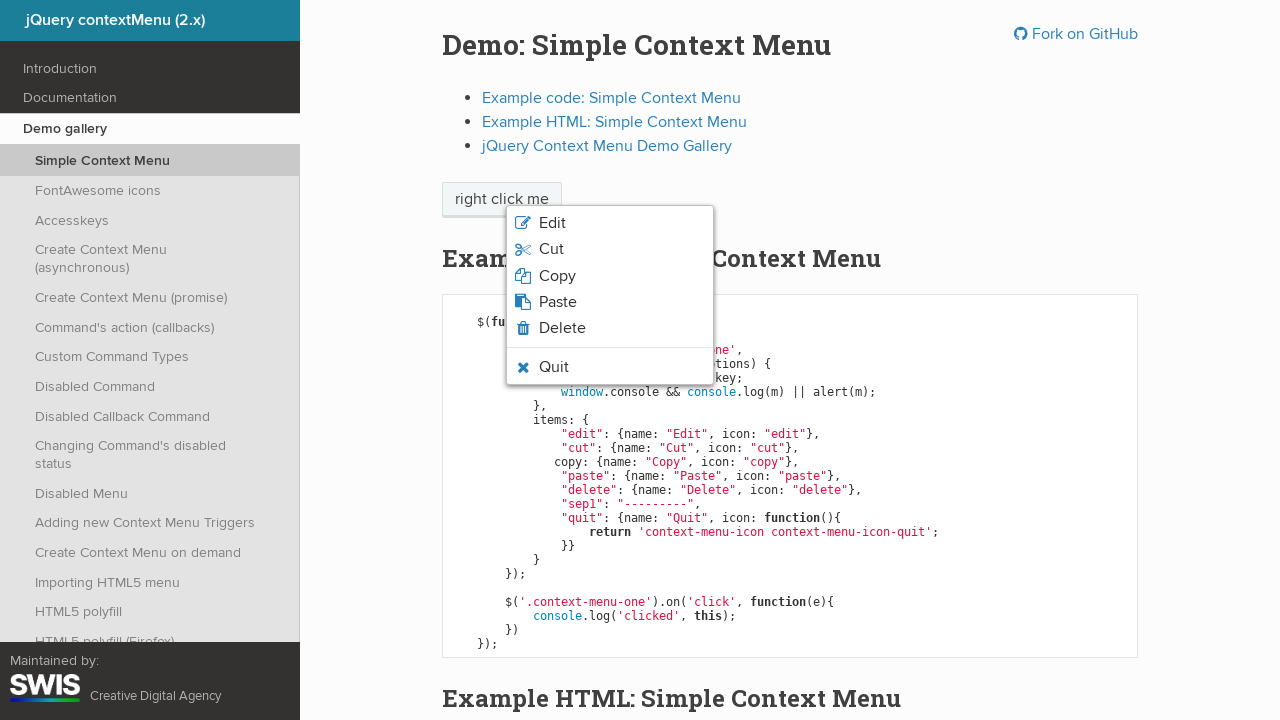